Tests static dropdown functionality by selecting options using different methods: by index, by visible text, and by value

Starting URL: https://rahulshettyacademy.com/dropdownsPractise/

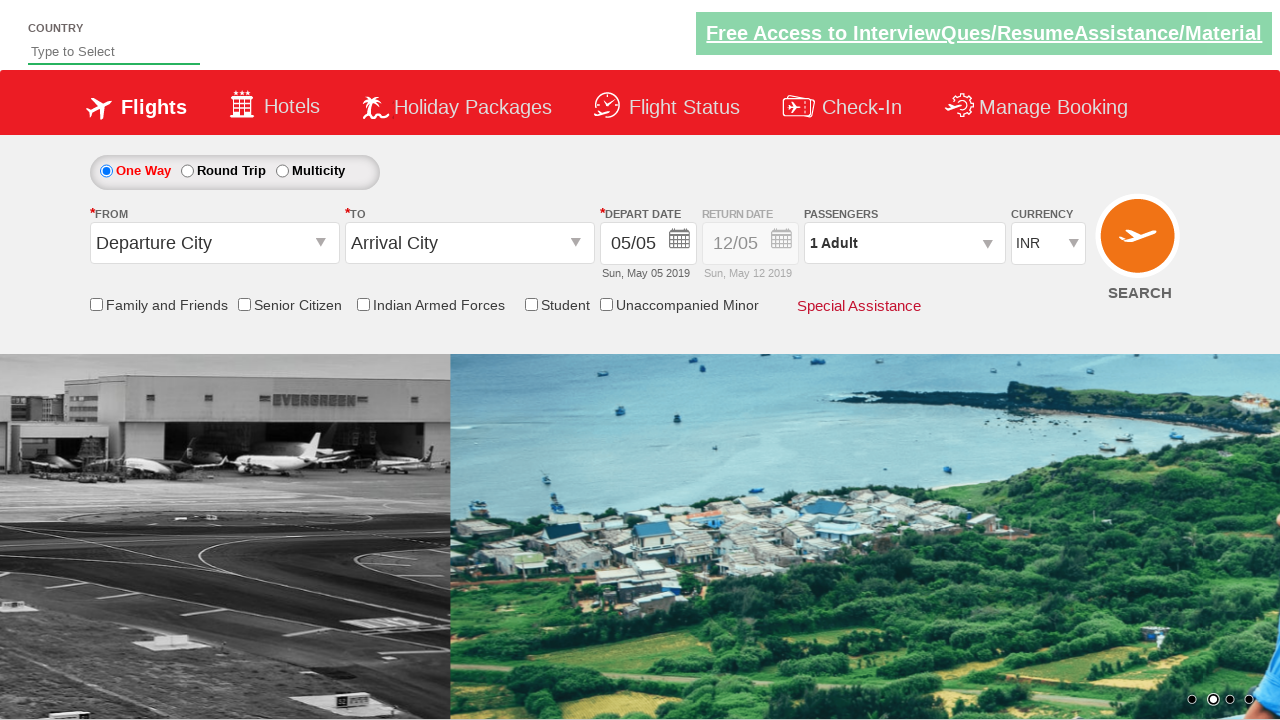

Selected USD from currency dropdown by index 3 on #ctl00_mainContent_DropDownListCurrency
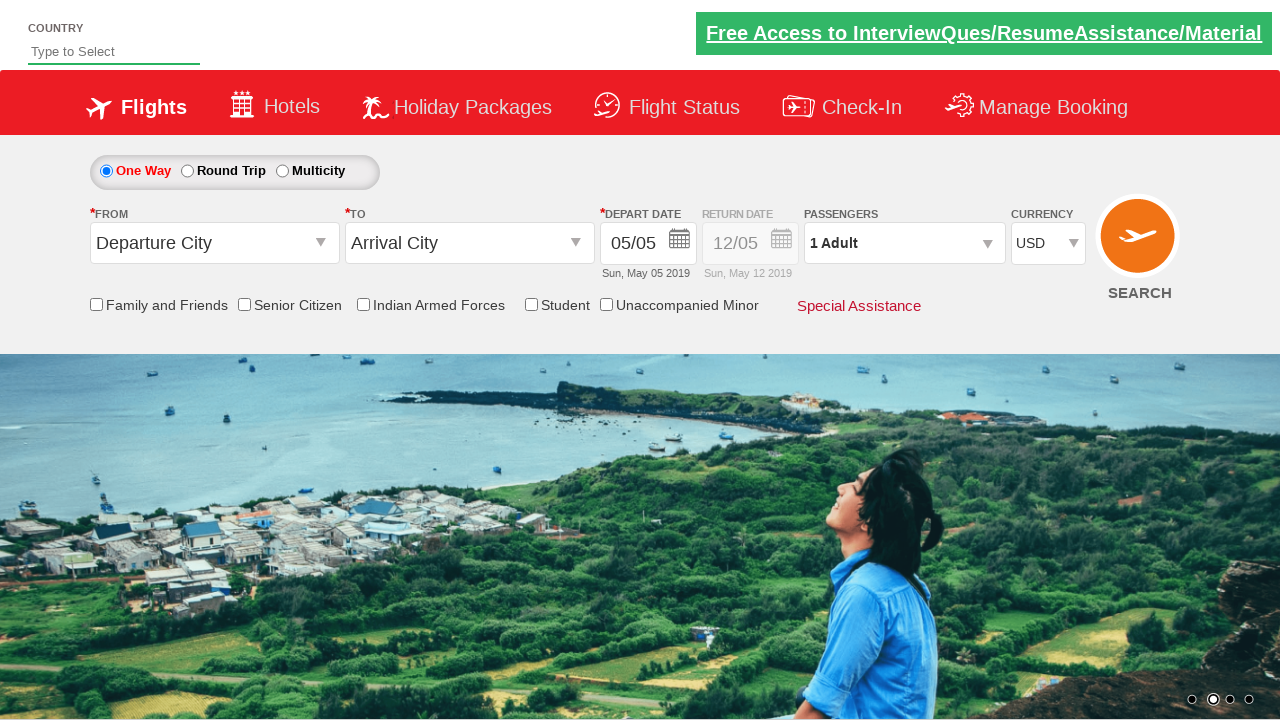

Selected AED from currency dropdown by visible text on #ctl00_mainContent_DropDownListCurrency
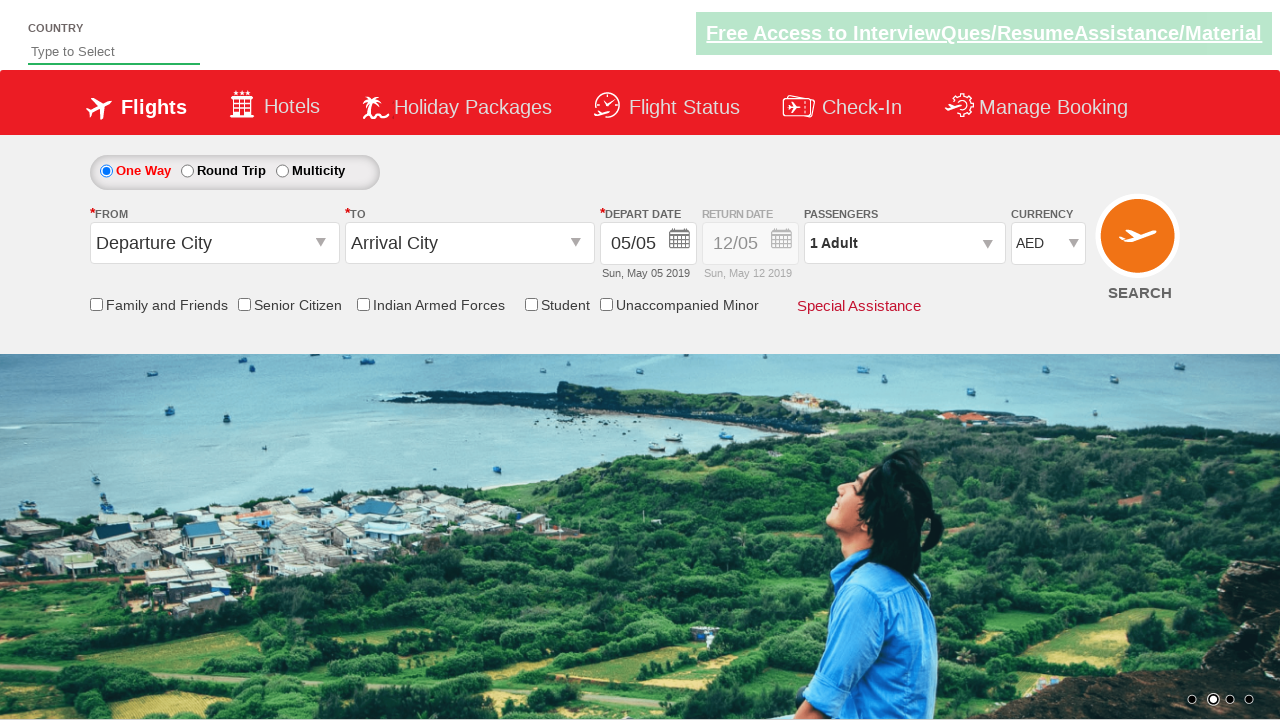

Selected INR from currency dropdown by value on #ctl00_mainContent_DropDownListCurrency
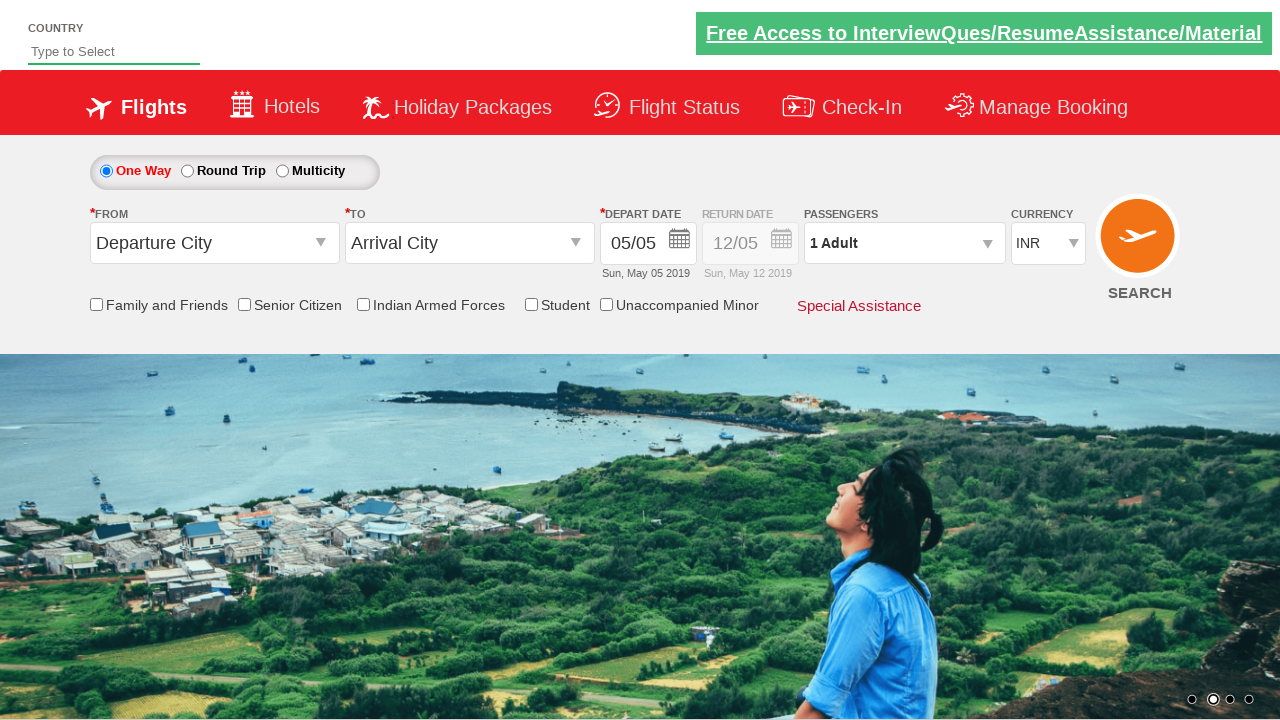

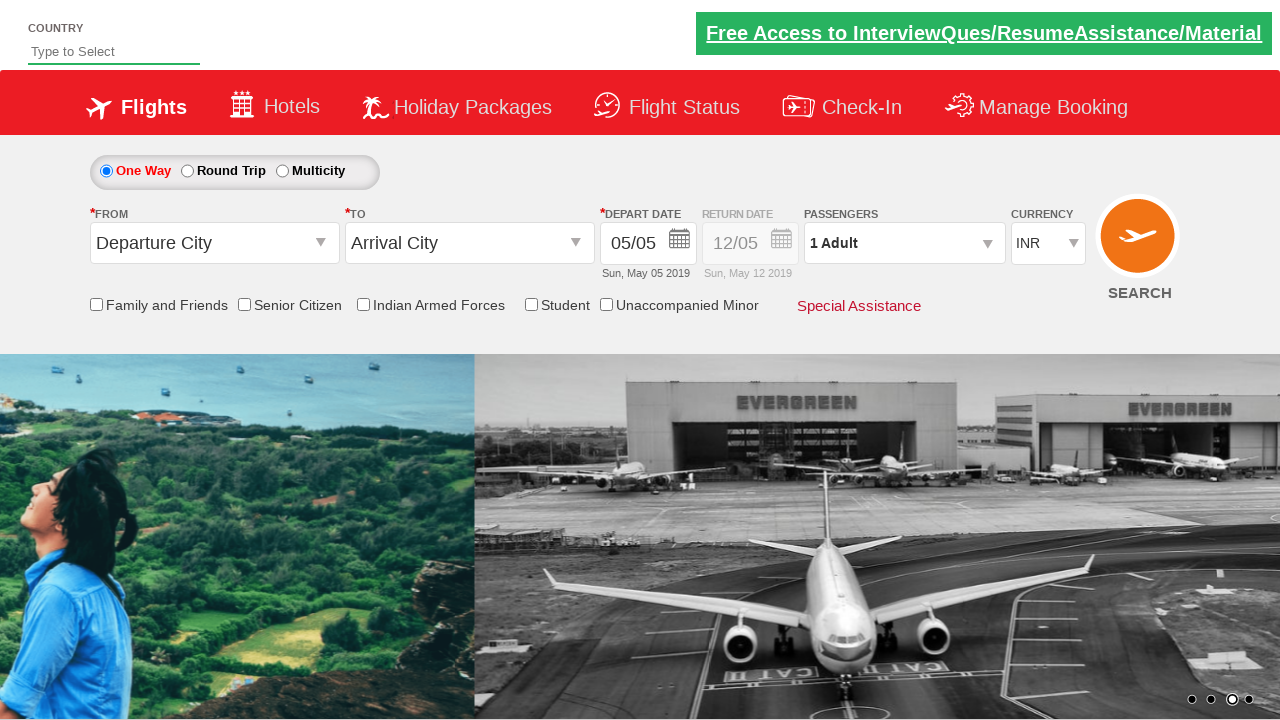